Tests the Automation Exercise website by verifying that the Category section contains exactly 3 elements and prints their names

Starting URL: https://www.automationexercise.com/

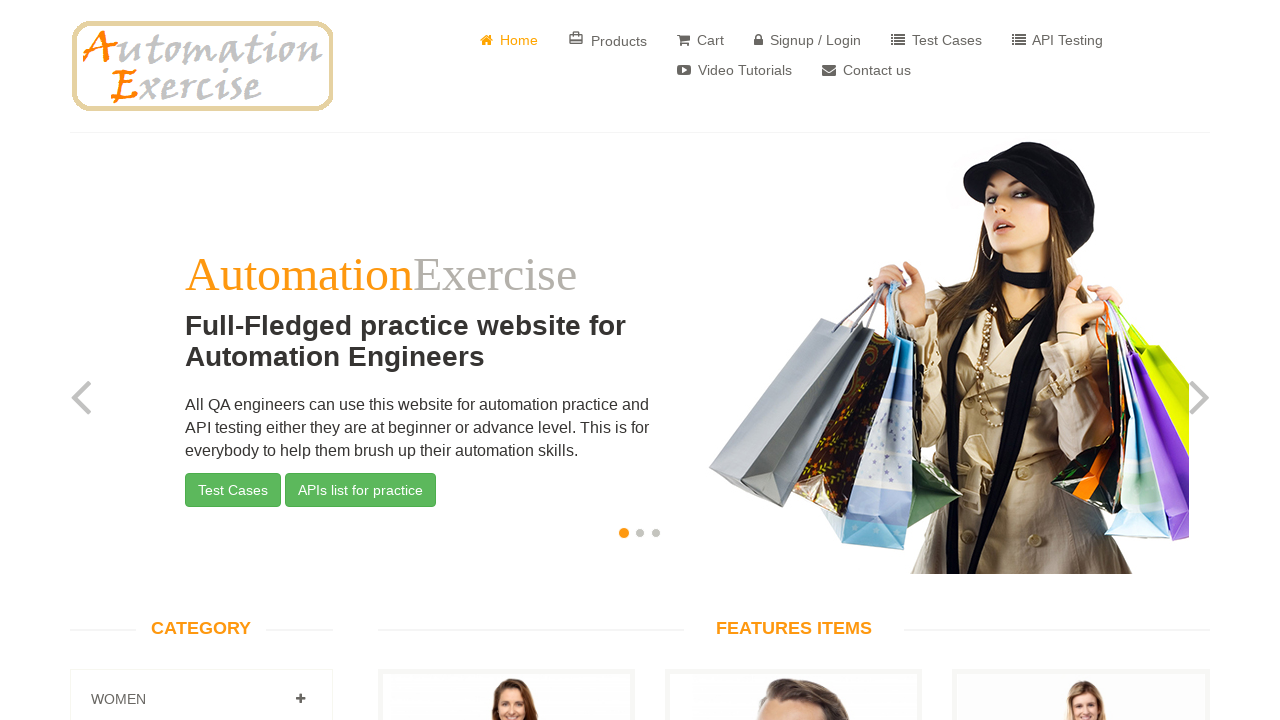

Navigated to Automation Exercise website
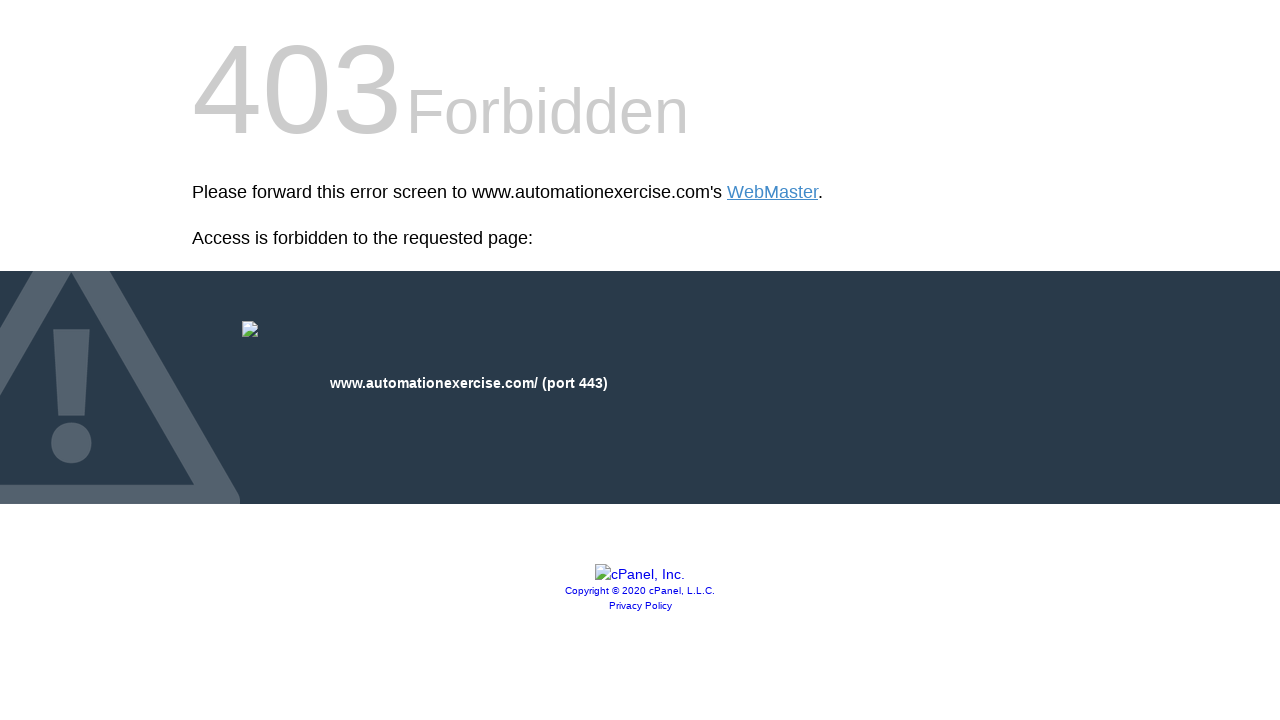

Located all category elements with class .panel-title
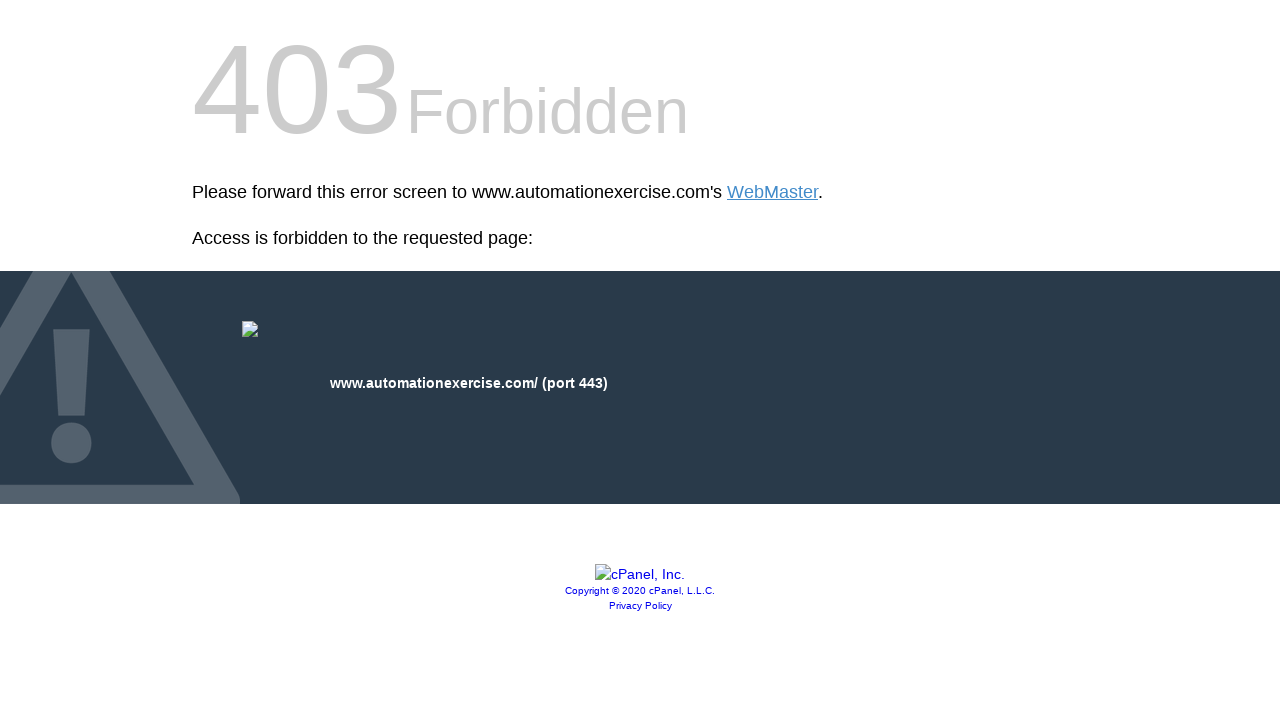

Category test failed: expected 3 elements but found 0
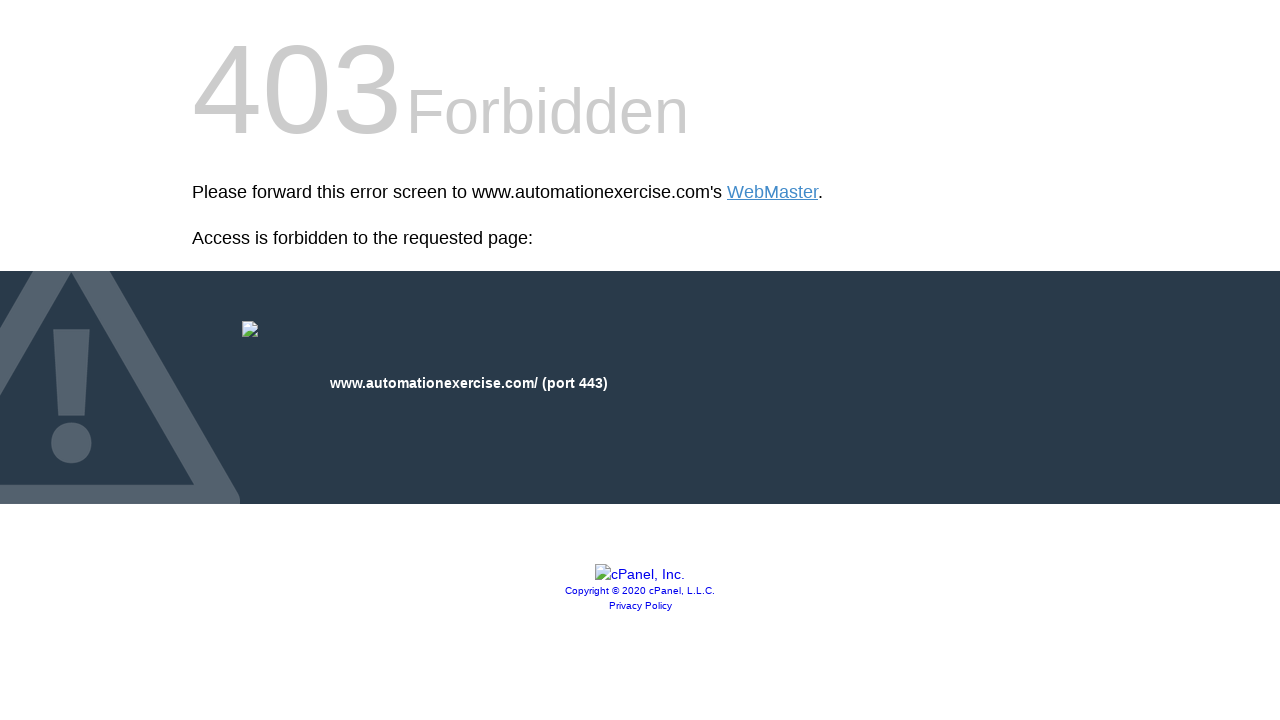

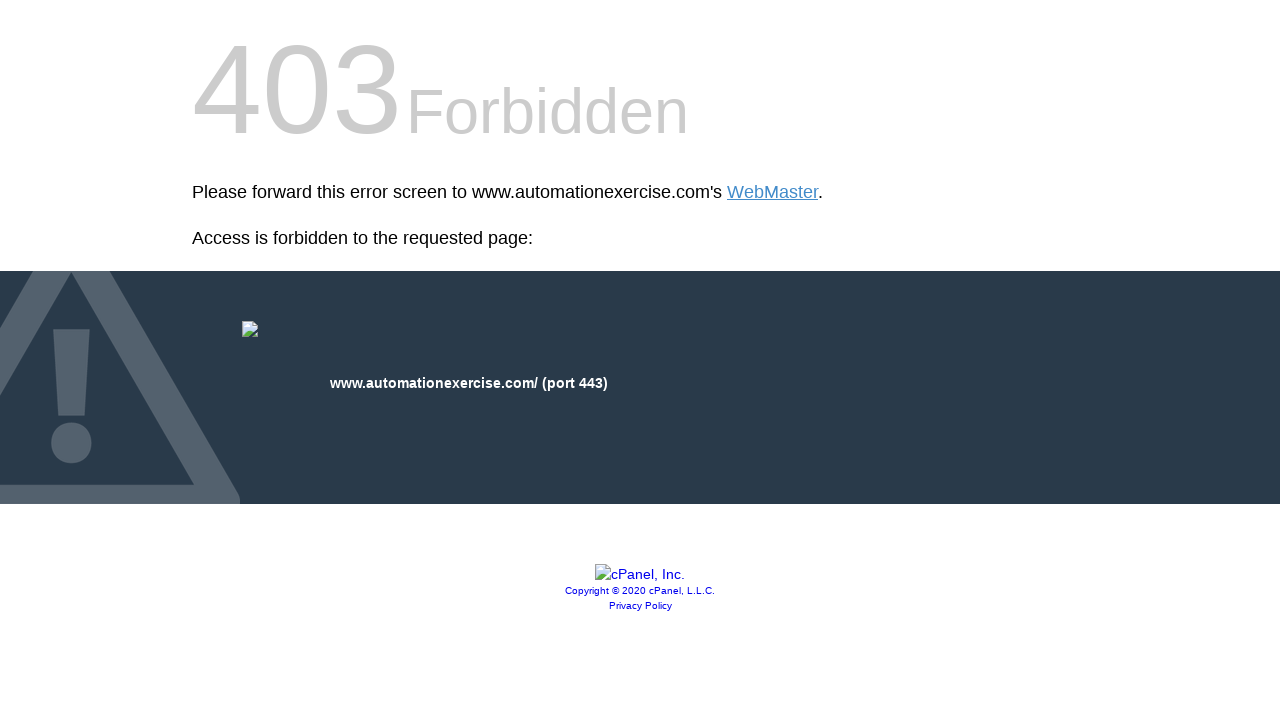